Navigates through multiple catalog pages and verifies that product cards are displayed on each page

Starting URL: https://www.chitai-gorod.ru/catalog/books/manga-110064?page=1

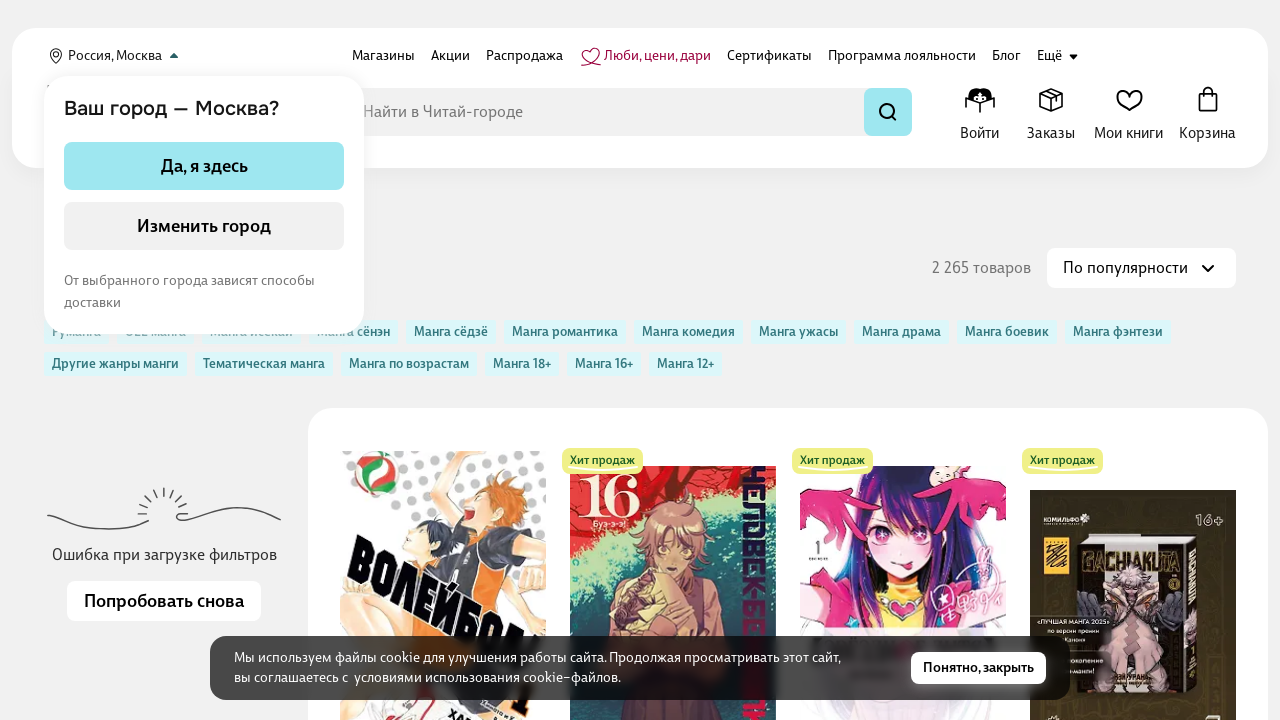

Waited for product cards to load on page 1
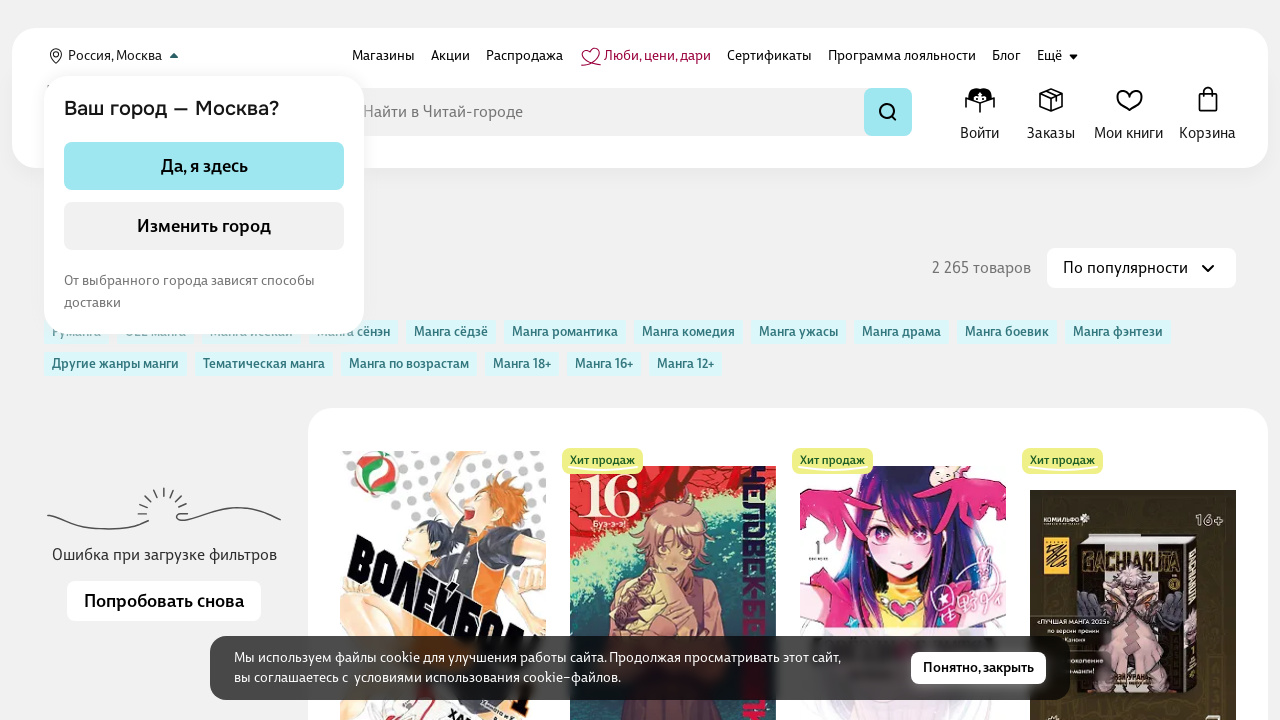

Navigated to manga catalog page 2
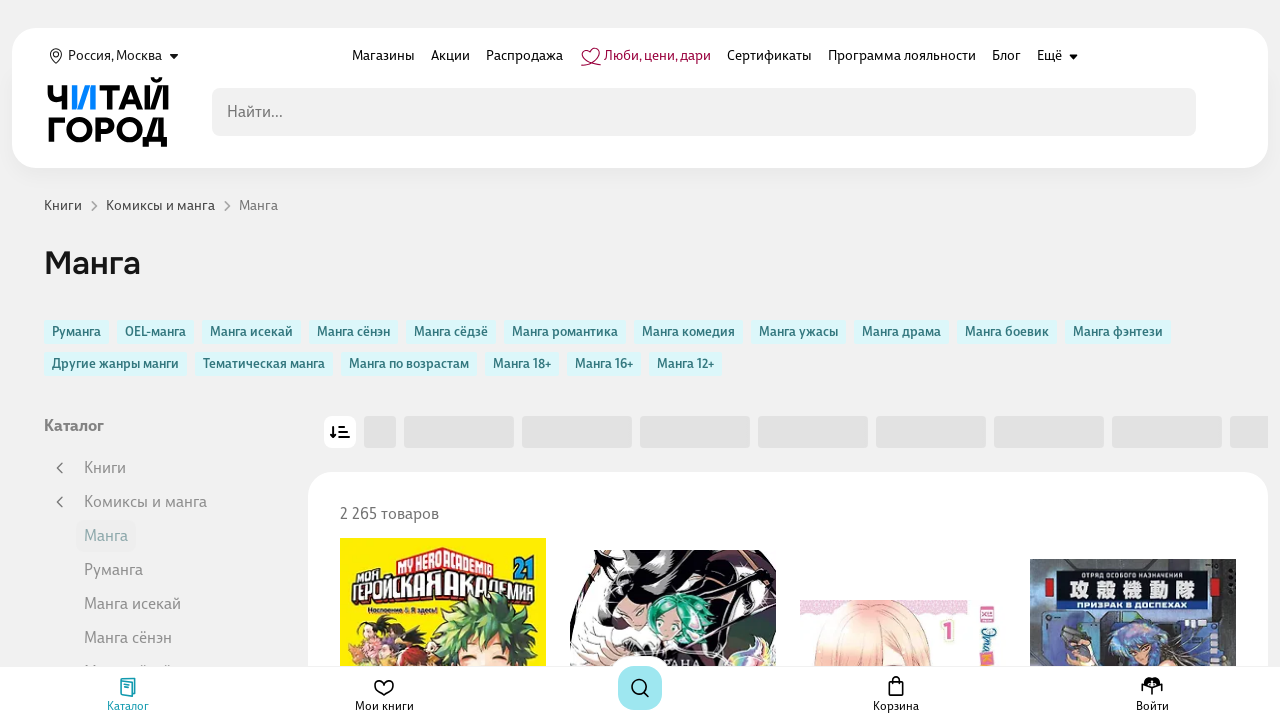

Waited for product cards to load on page 2
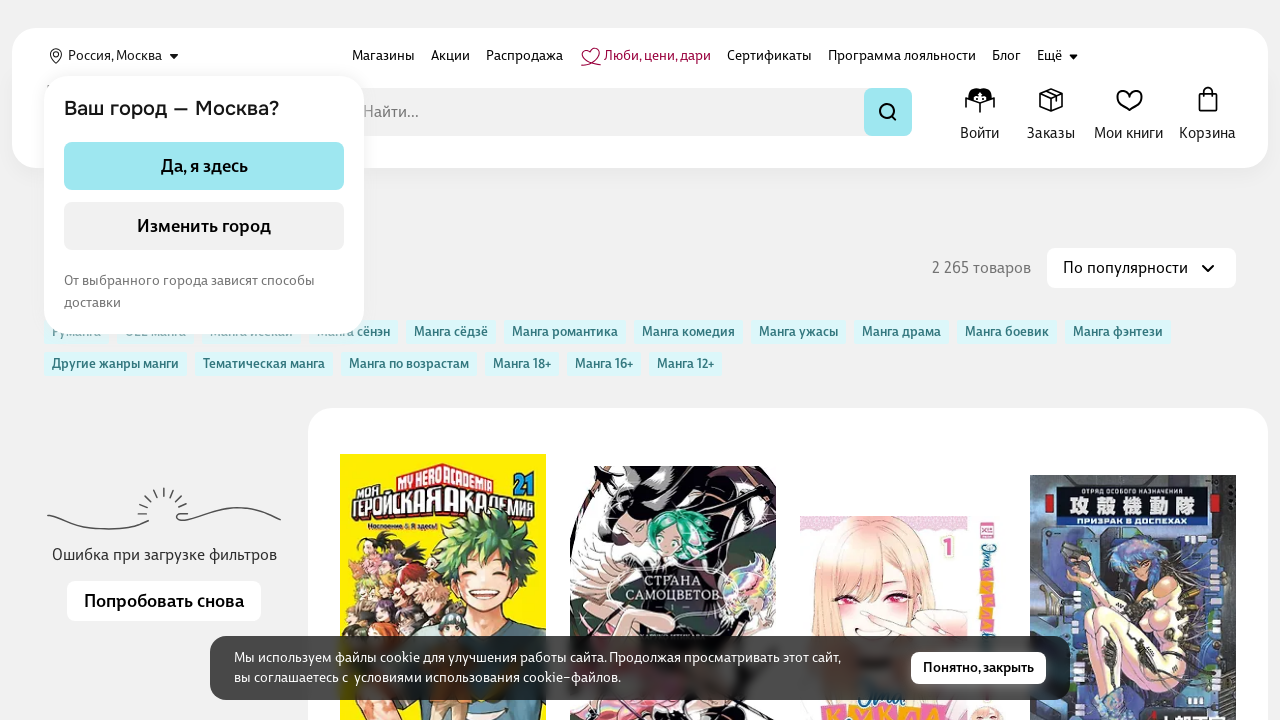

Navigated to manga catalog page 3
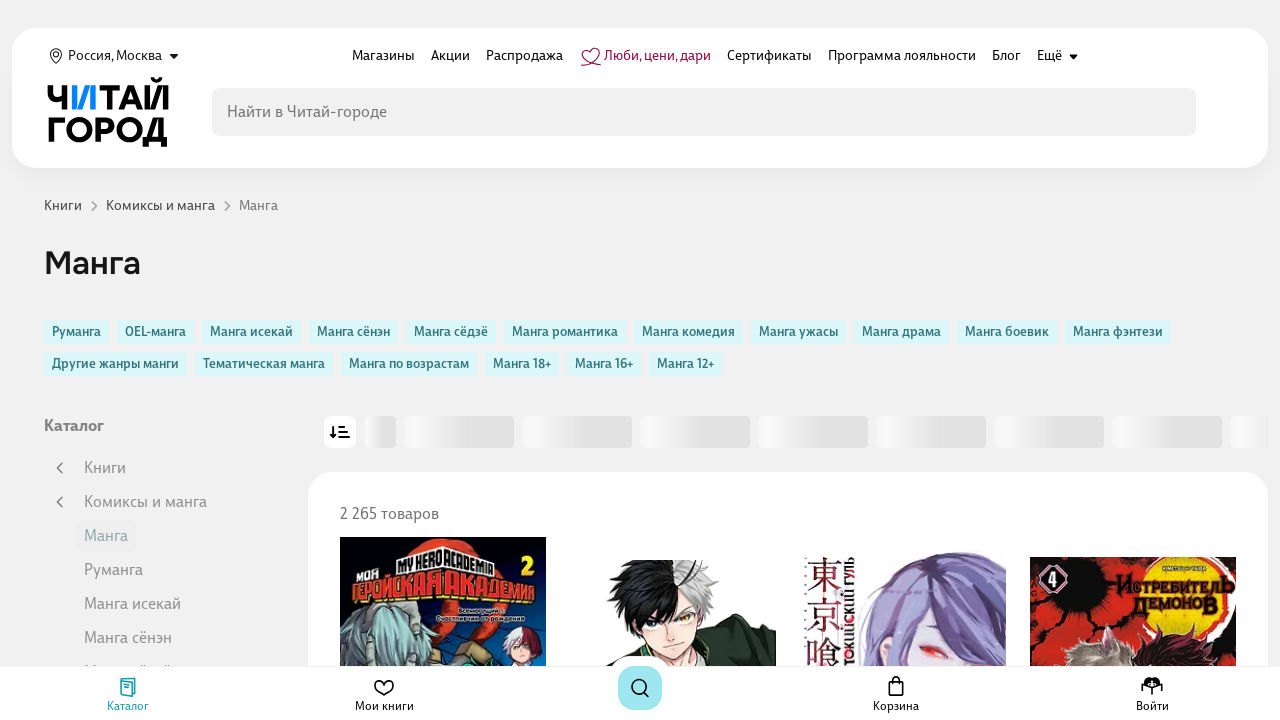

Waited for product cards to load on page 3
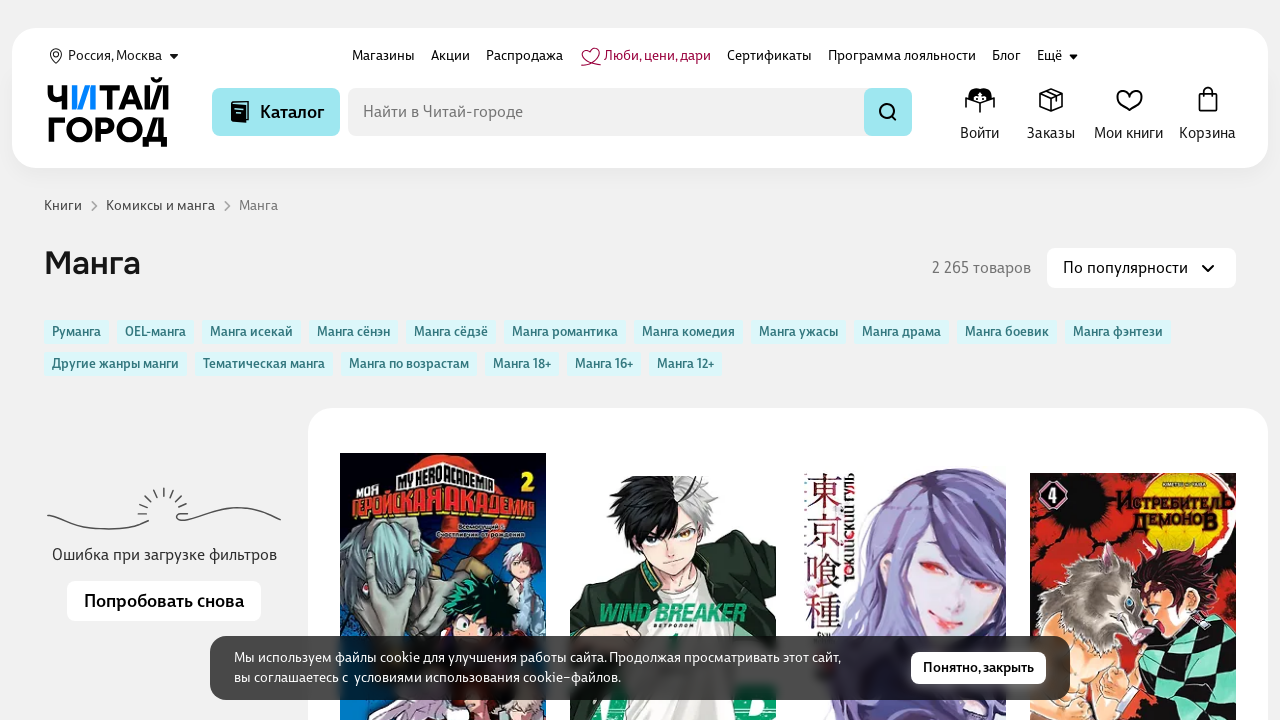

Navigated to manga catalog page 4
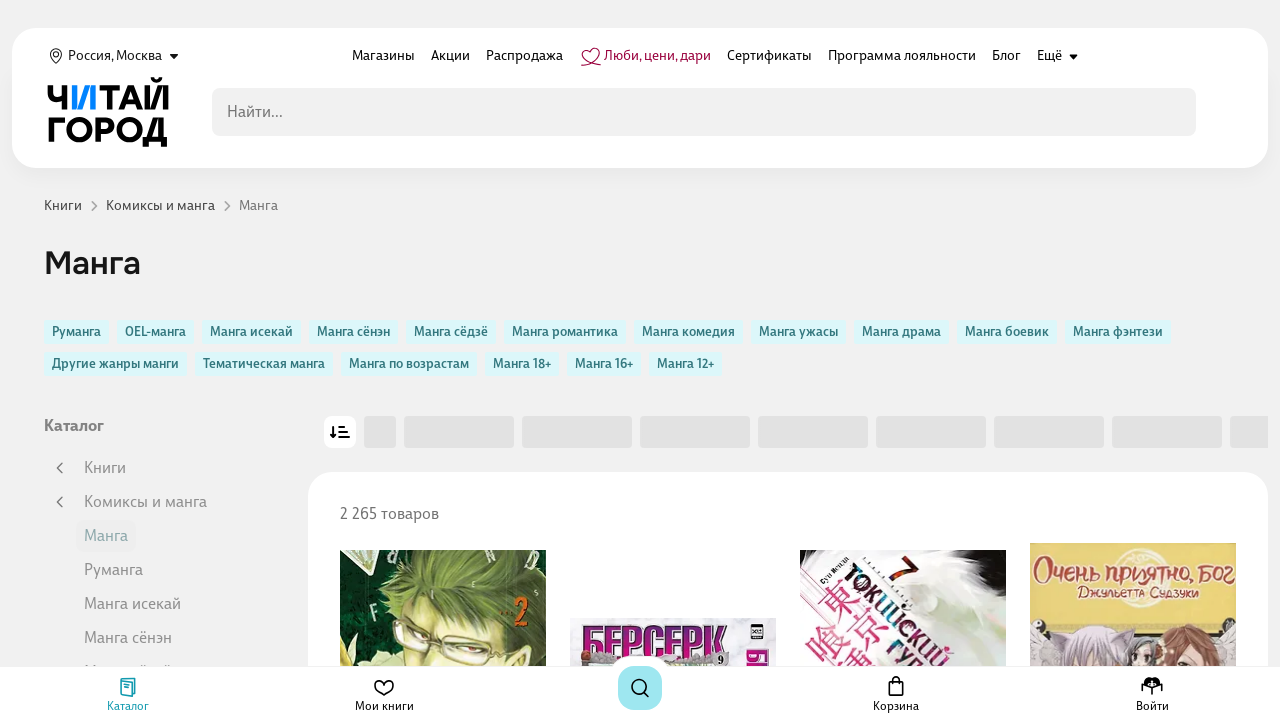

Waited for product cards to load on page 4
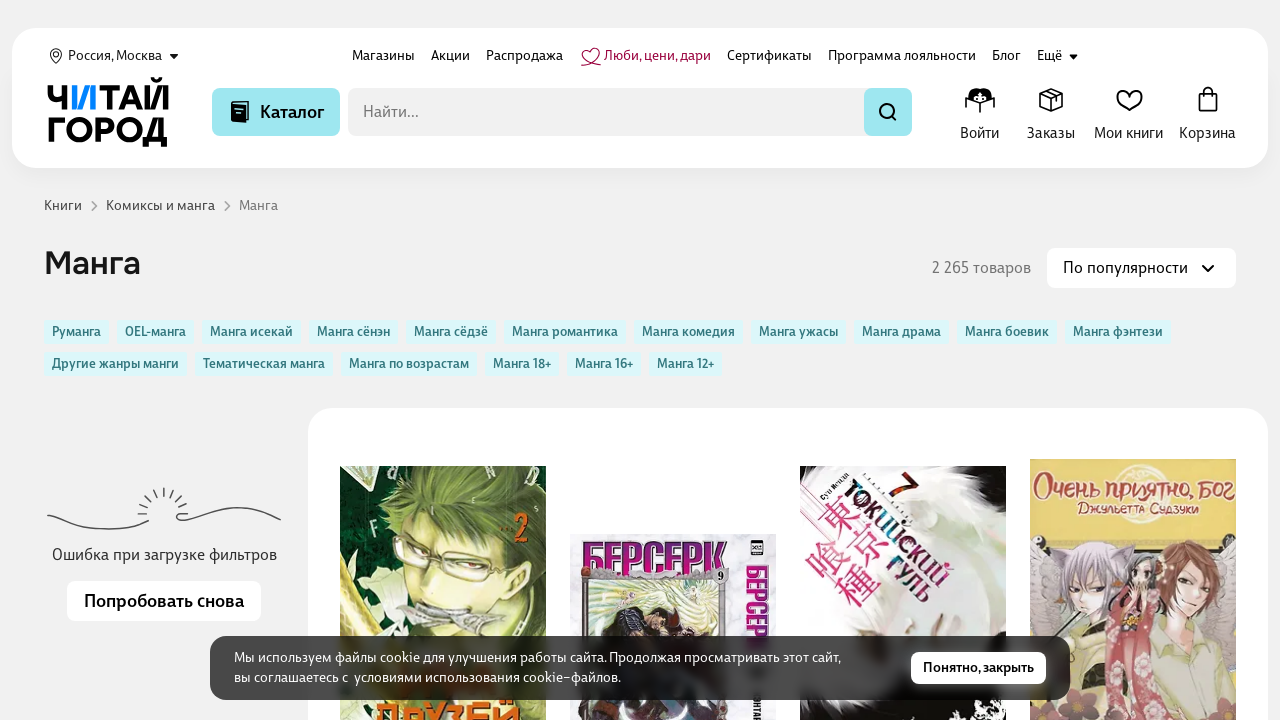

Navigated to manga catalog page 5
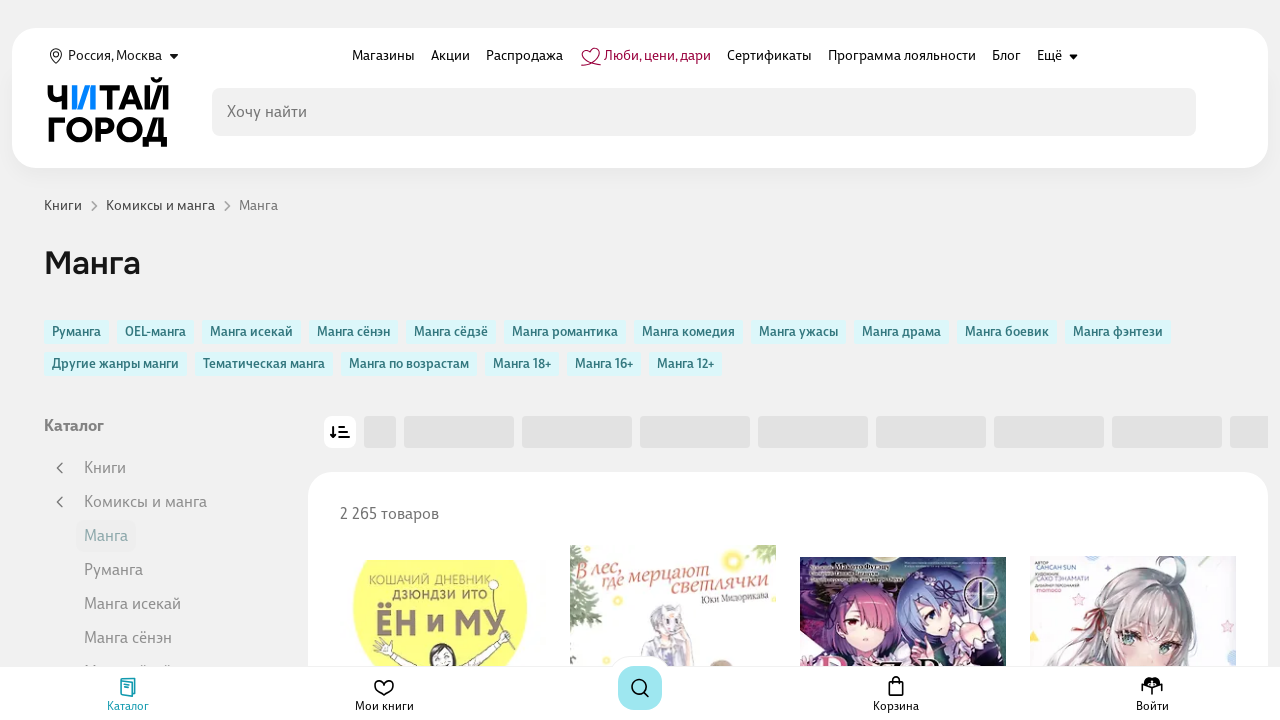

Waited for product cards to load on page 5
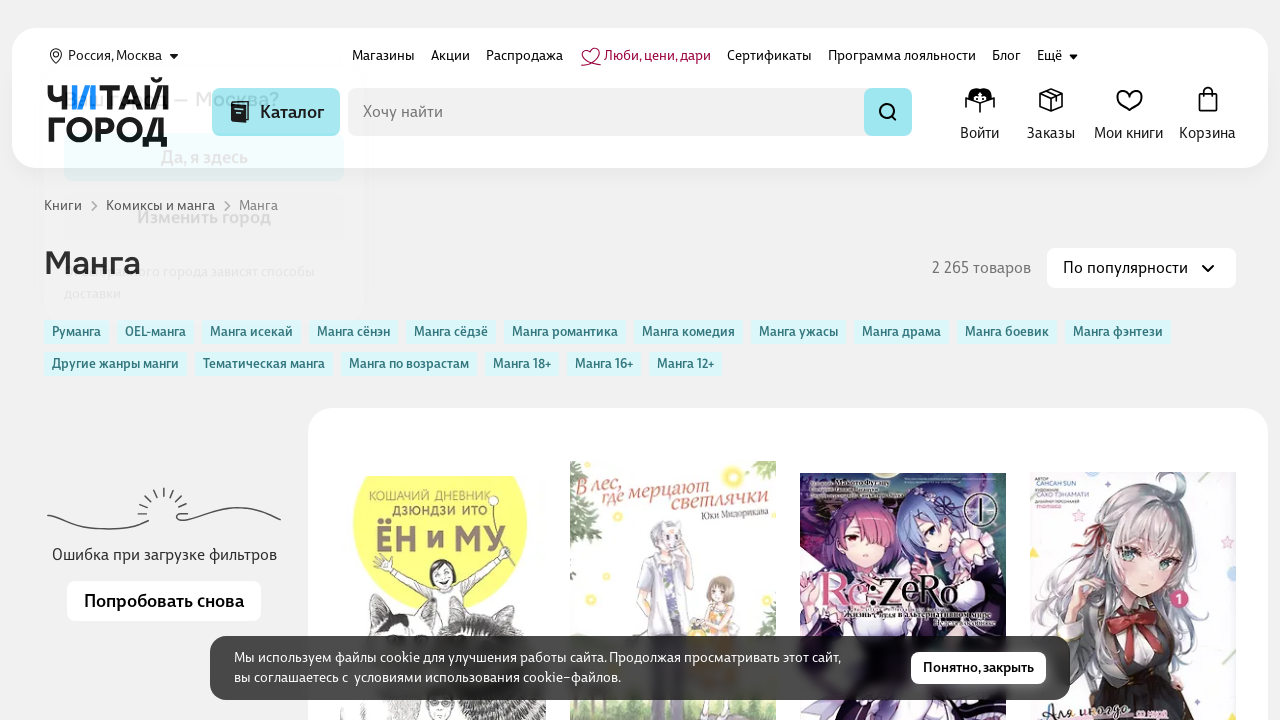

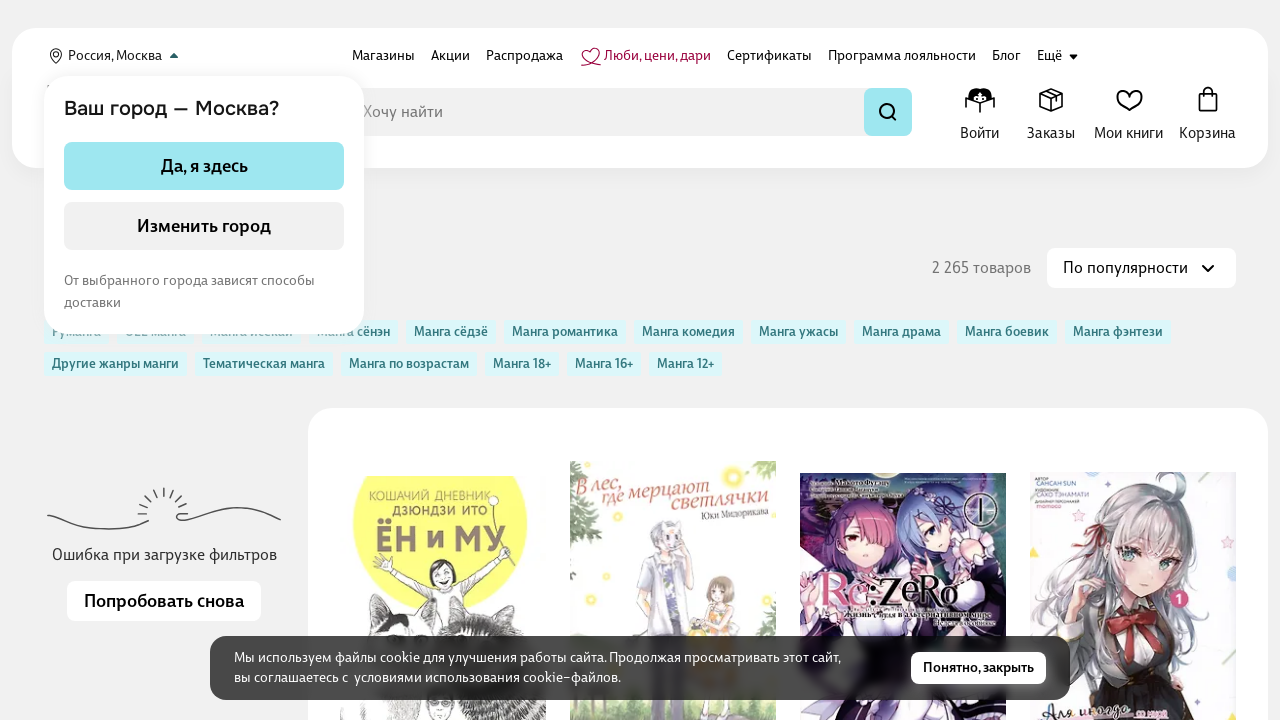